Navigates to GoDaddy website, retrieves the page title and current URL

Starting URL: https://www.godaddy.com/

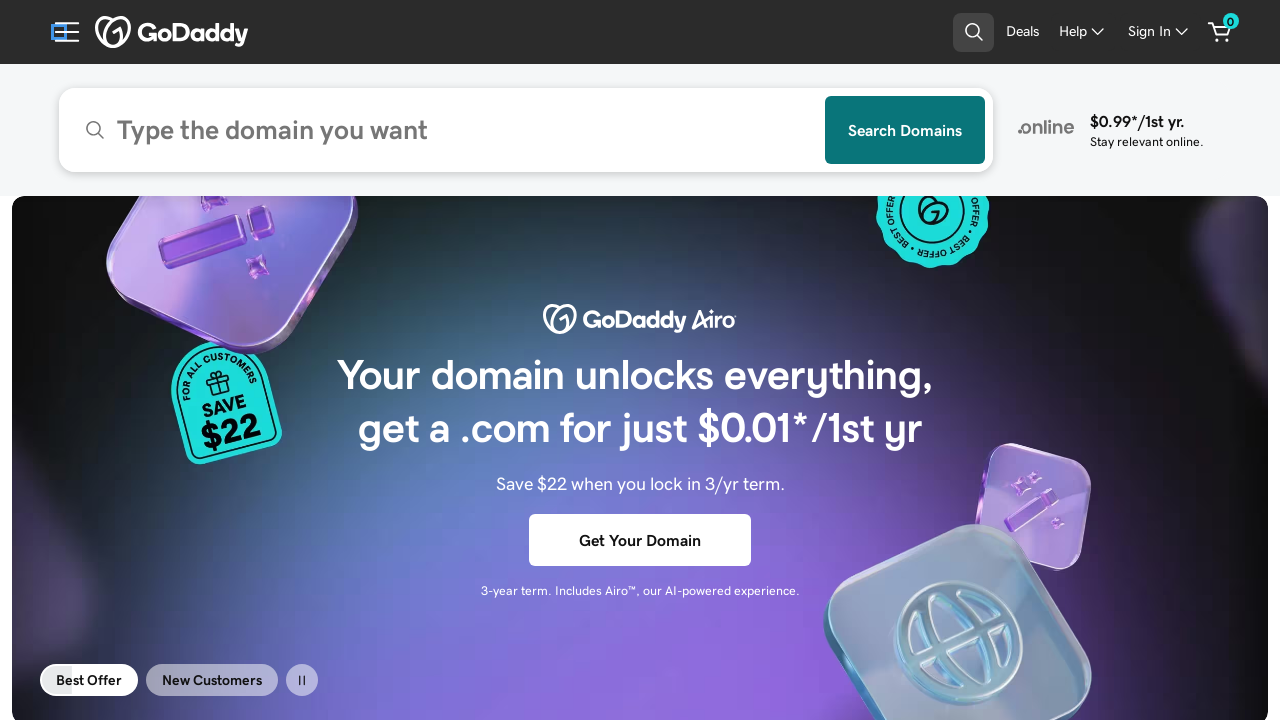

Navigated to GoDaddy website (https://www.godaddy.com/)
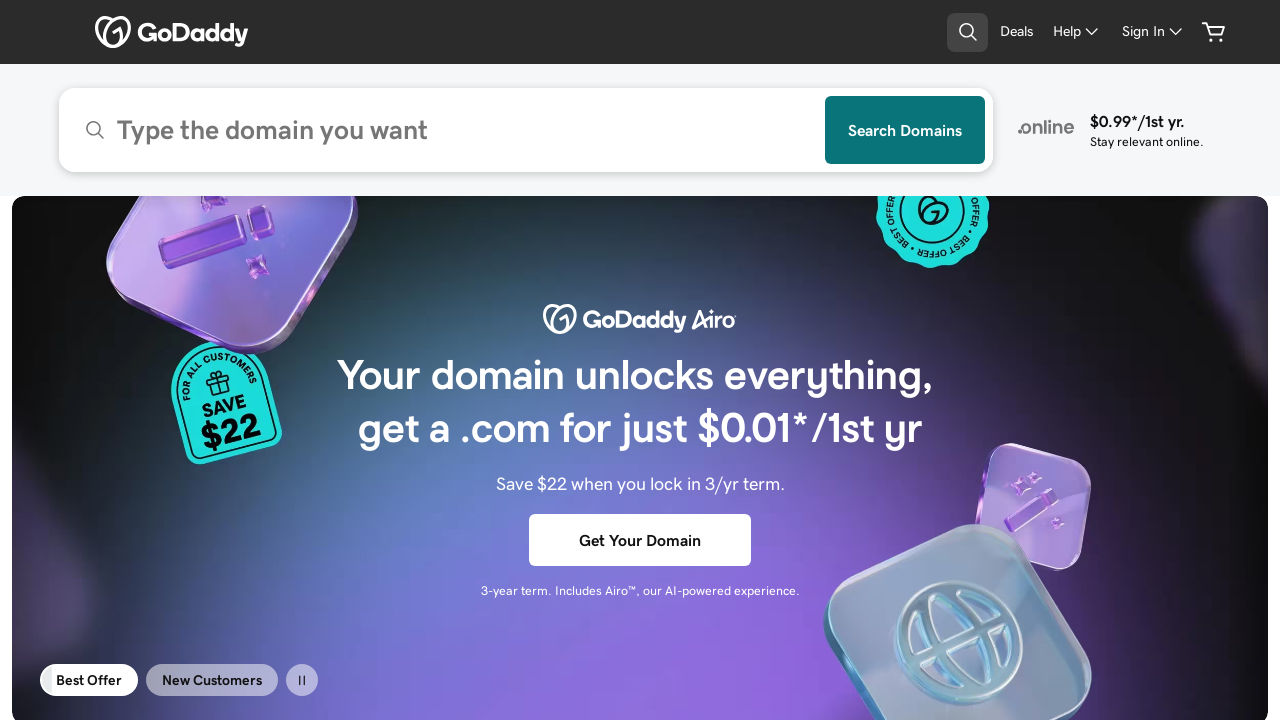

Retrieved page title: Domain Names, Websites, Hosting & Online Marketing Tools - GoDaddy
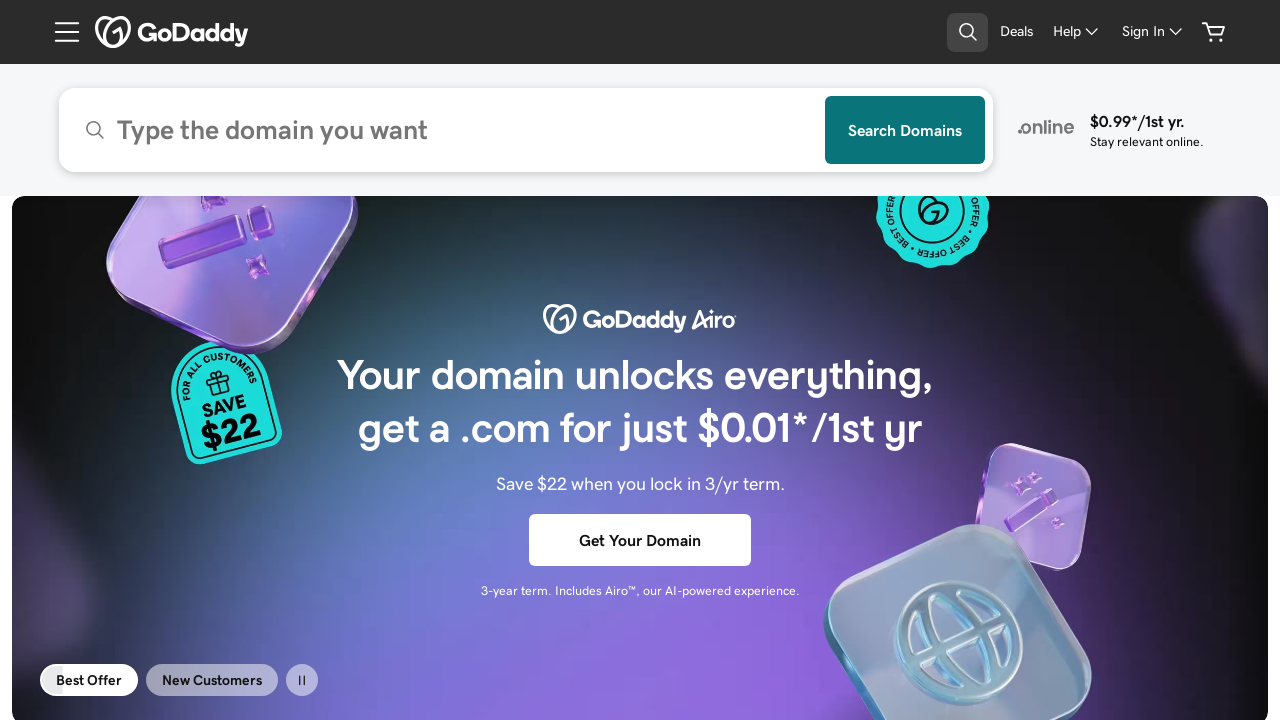

Retrieved current URL: https://www.godaddy.com/
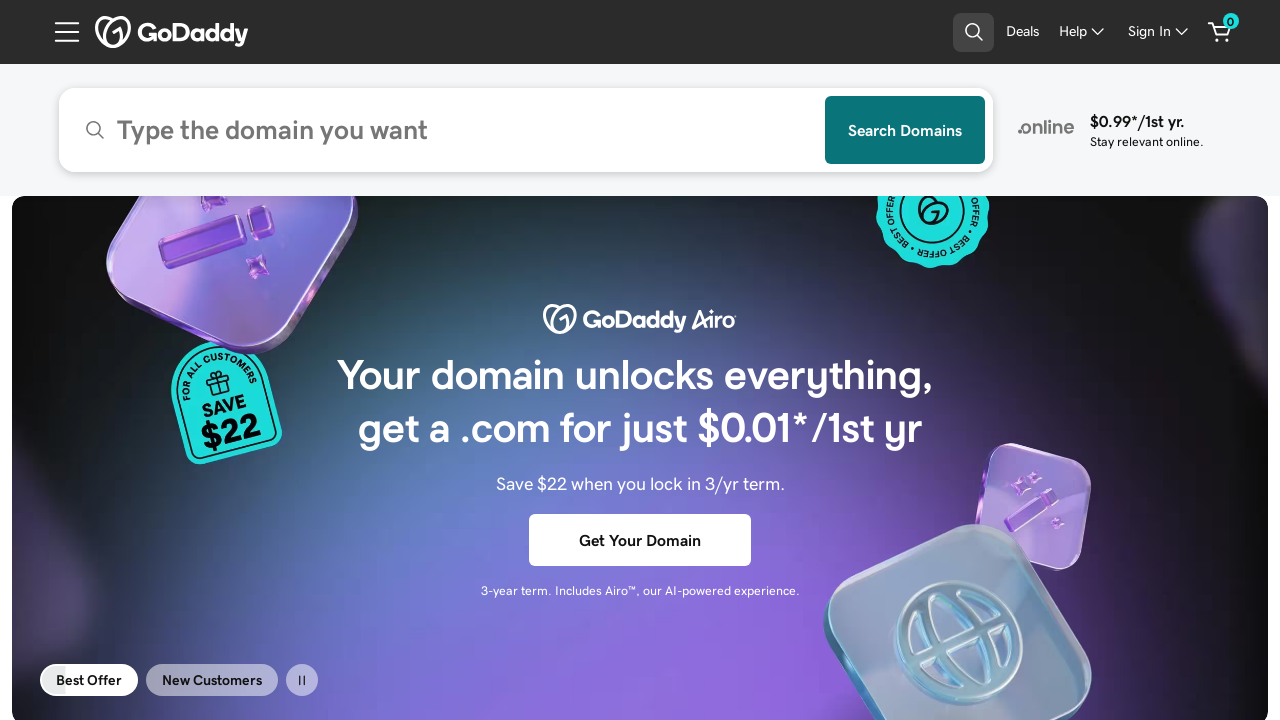

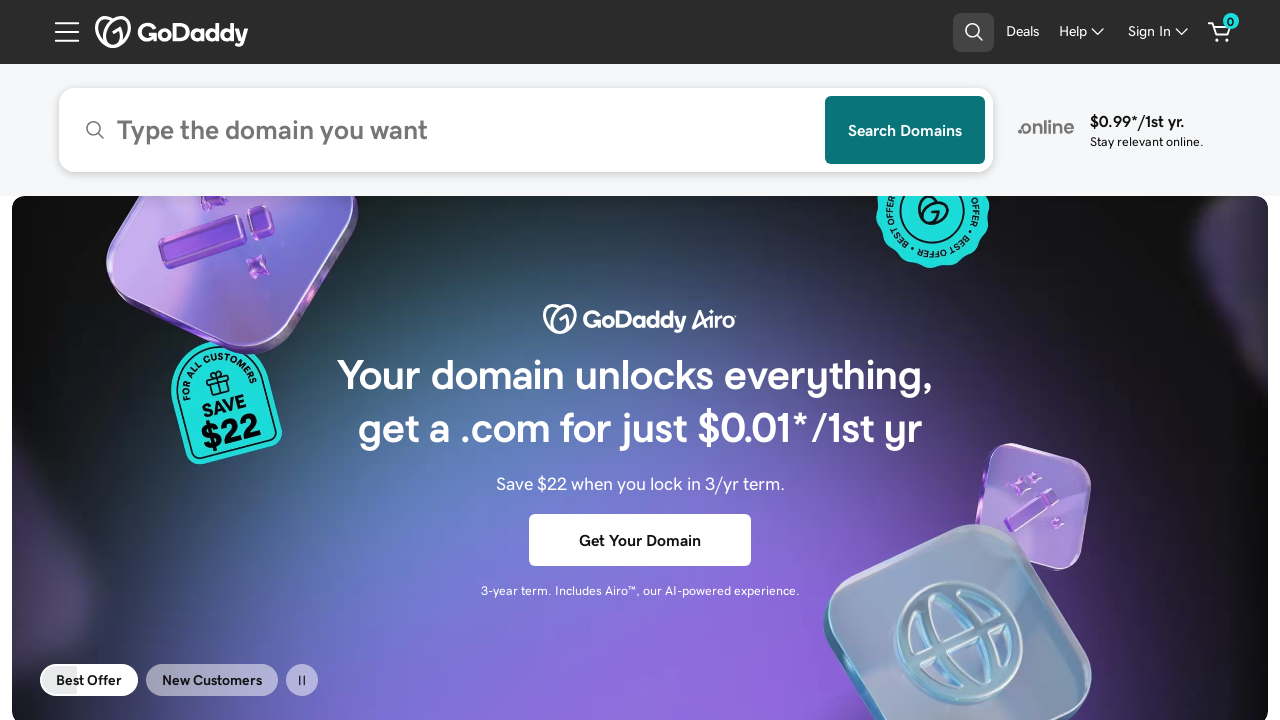